Tests dropdown menu link by clicking it and then clicking the Facebook option to navigate to Facebook

Starting URL: https://practice.cydeo.com/dropdown

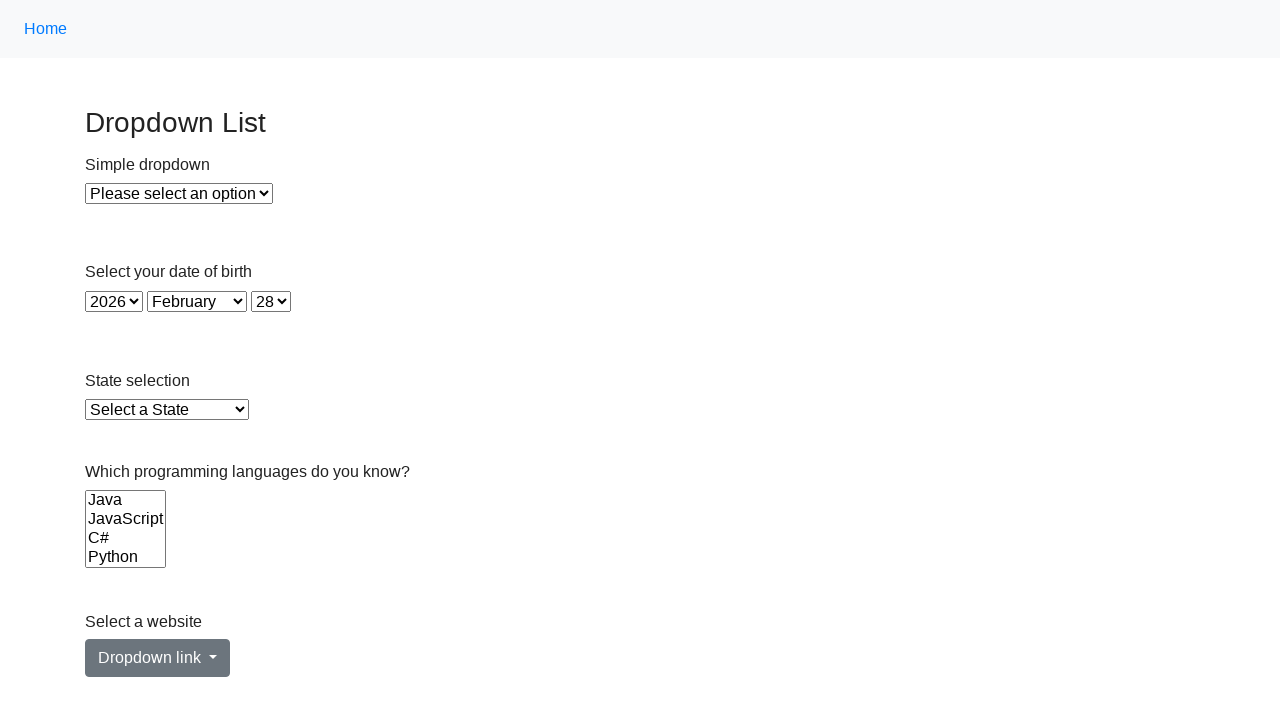

Clicked on dropdown menu link at (158, 658) on #dropdownMenuLink
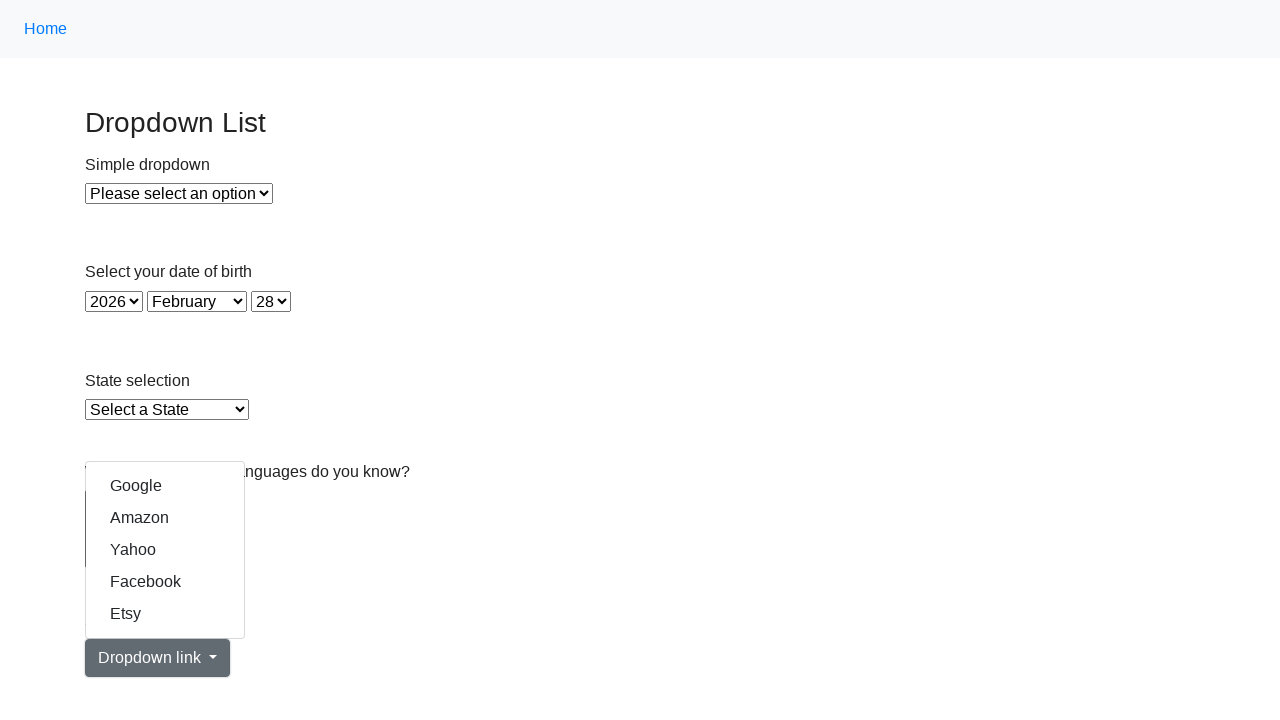

Clicked on Facebook option in dropdown menu at (165, 582) on xpath=//a[.='Facebook']
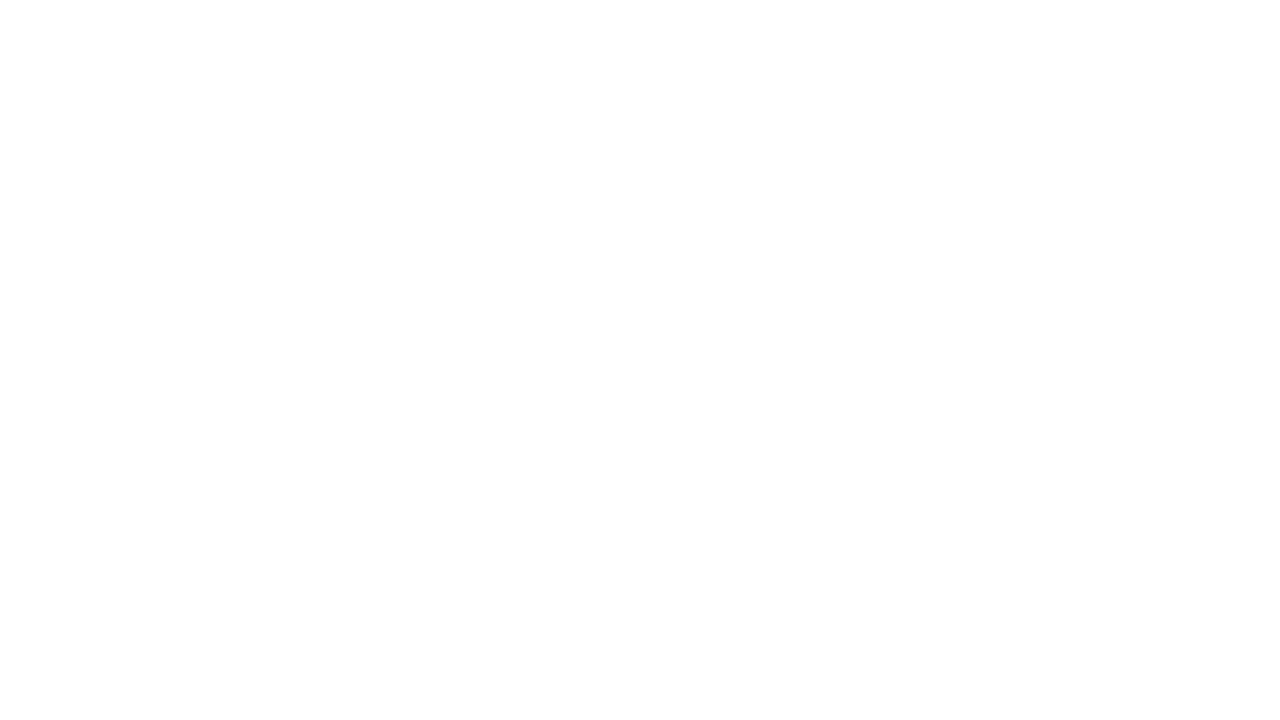

Page loaded after navigating to Facebook
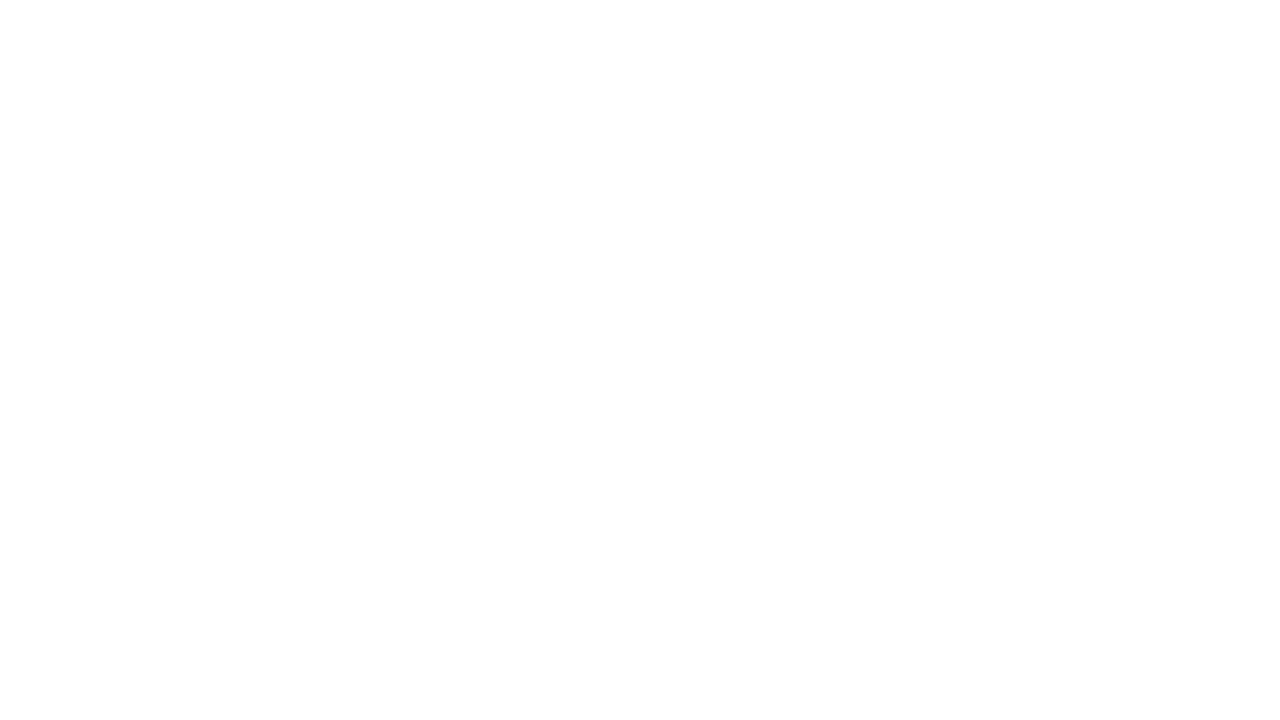

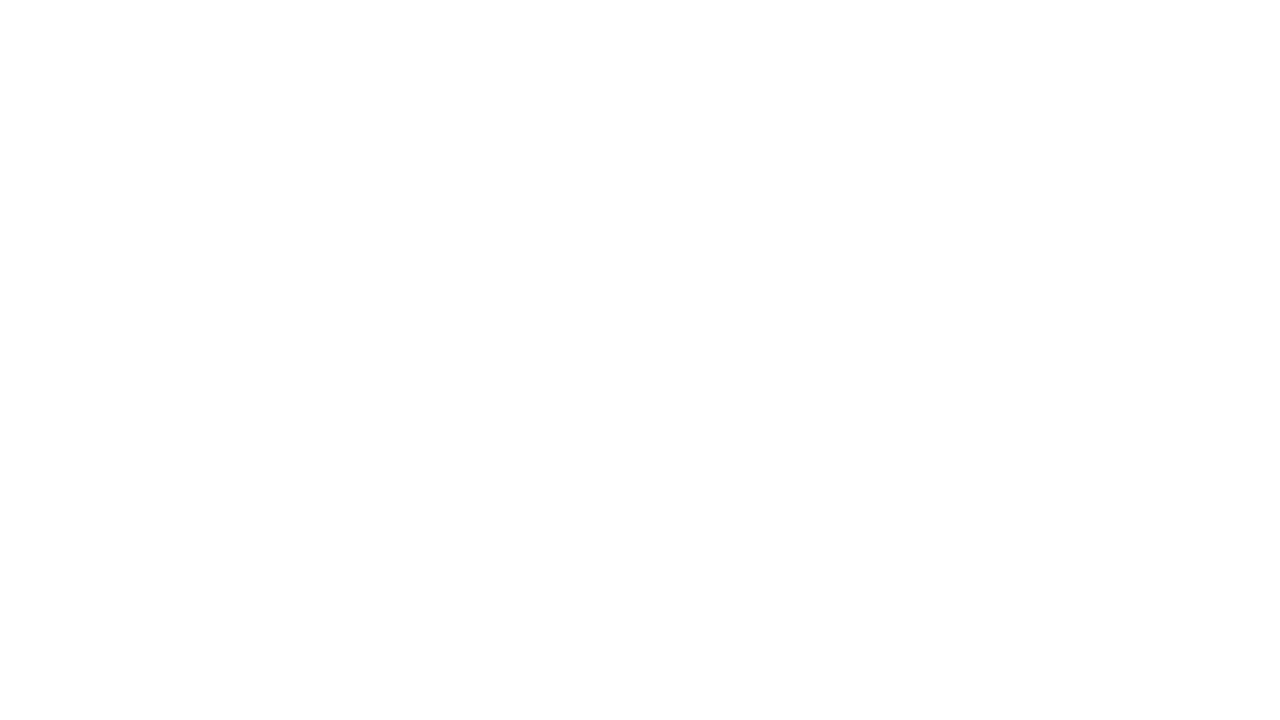